Tests iframe handling by switching into an iframe, filling form fields, switching back to parent frame, and navigating to another page

Starting URL: https://demoapps.qspiders.com/ui/frames?sublist=0

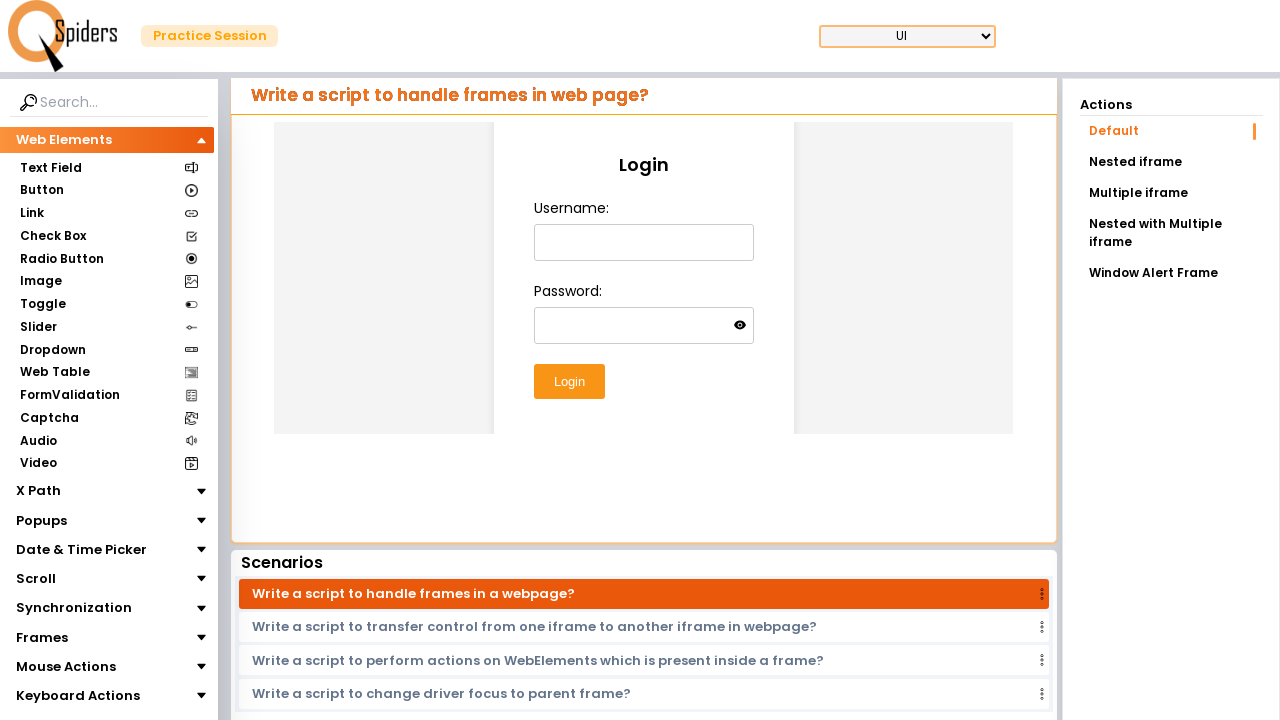

Waited for page to load
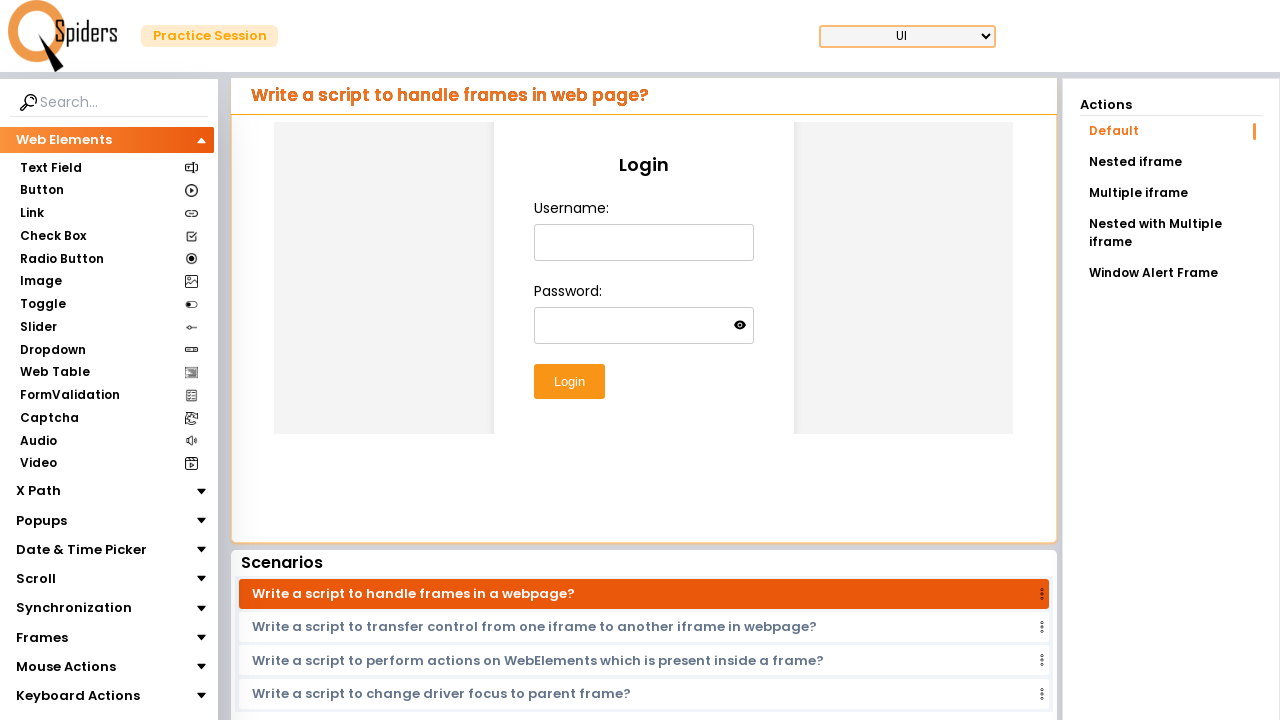

Located first iframe on the page
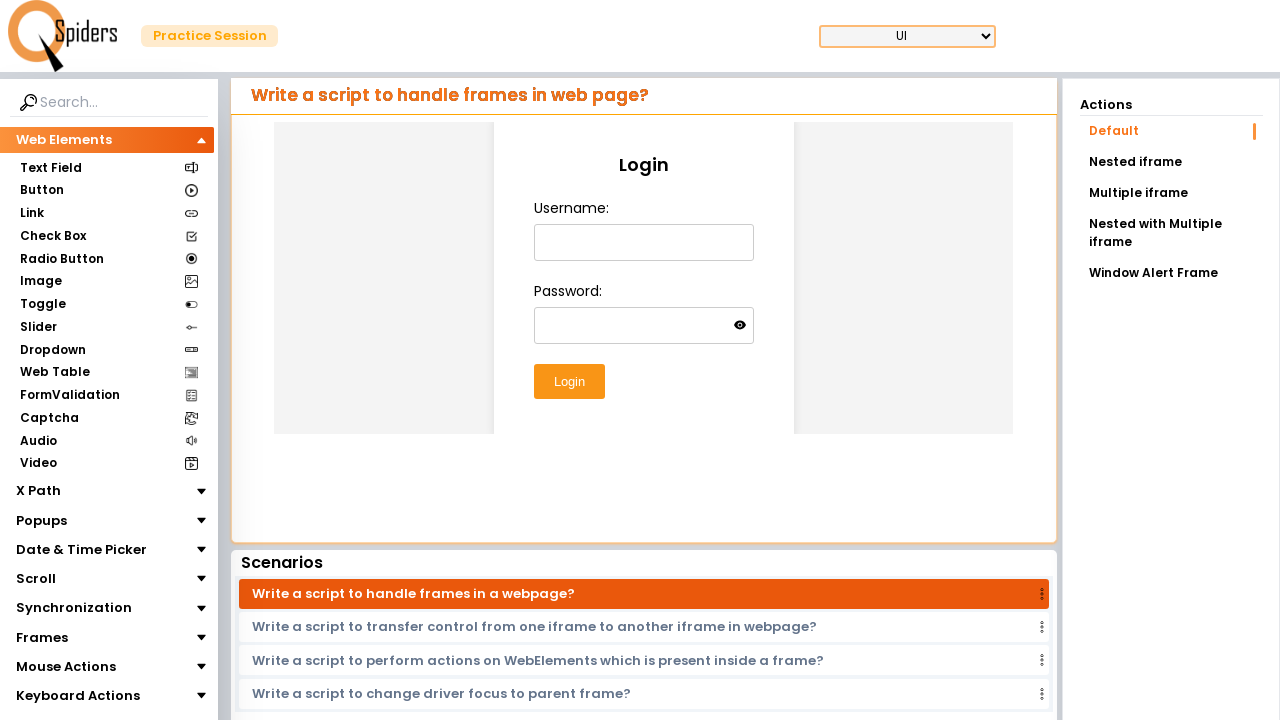

Filled username field inside iframe with 'nandanms' on iframe >> nth=0 >> internal:control=enter-frame >> input[name='username']
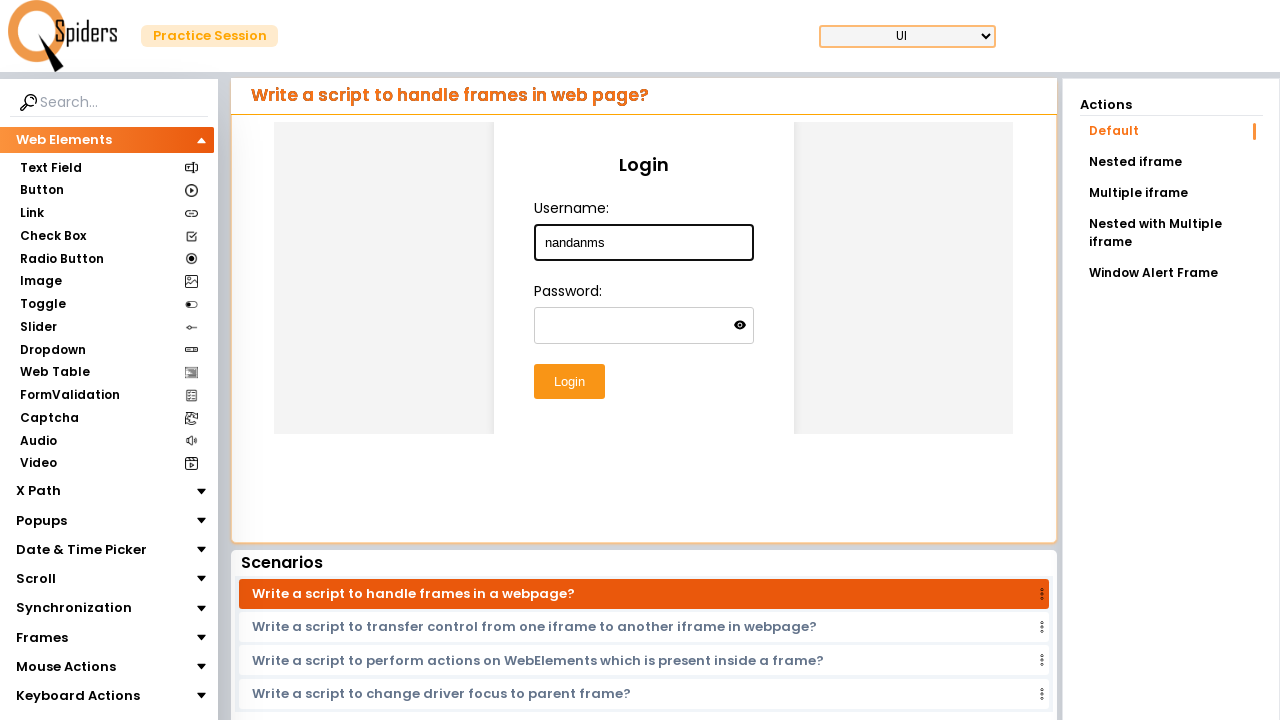

Waited after filling username field
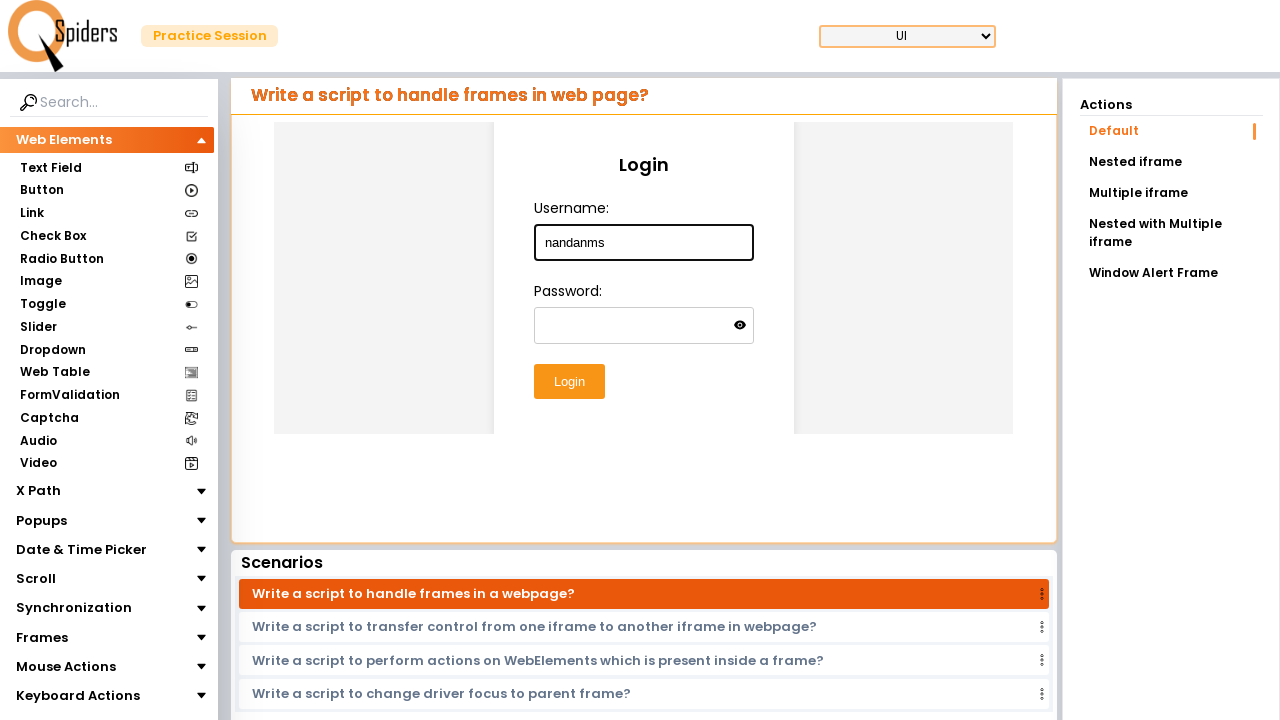

Filled password field inside iframe with 'nandan@1234' on iframe >> nth=0 >> internal:control=enter-frame >> #password
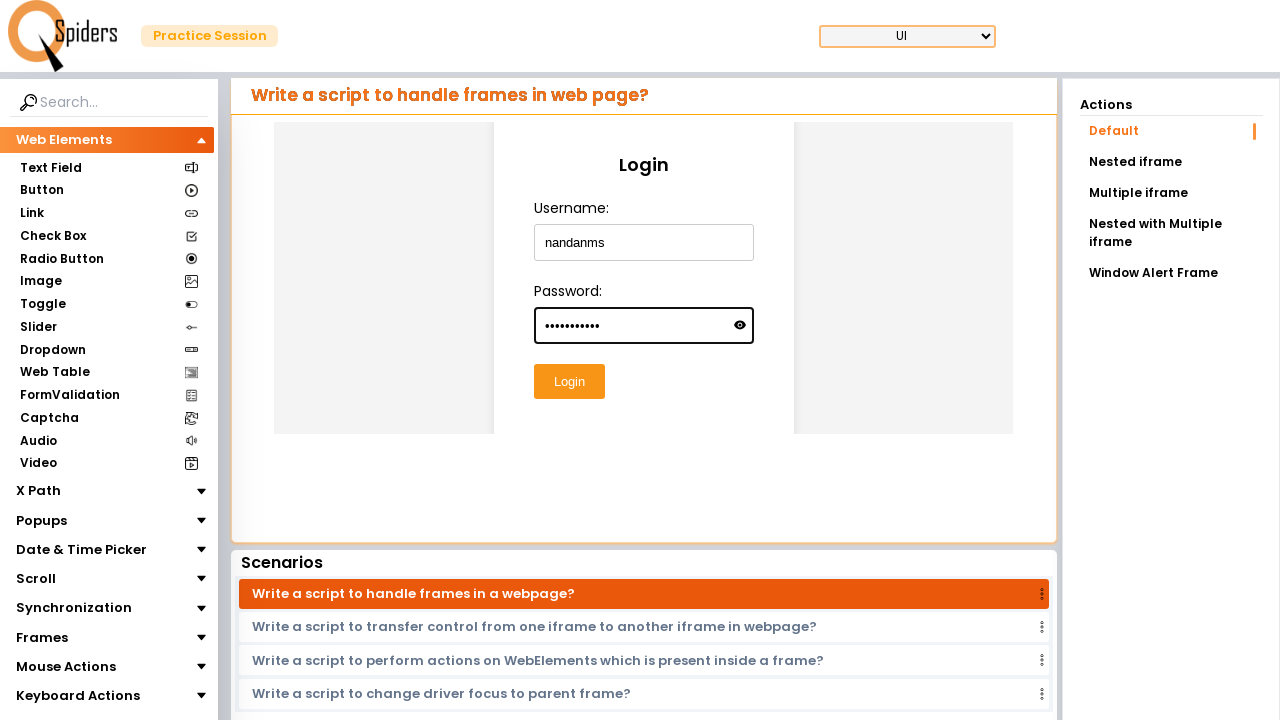

Waited after filling password field
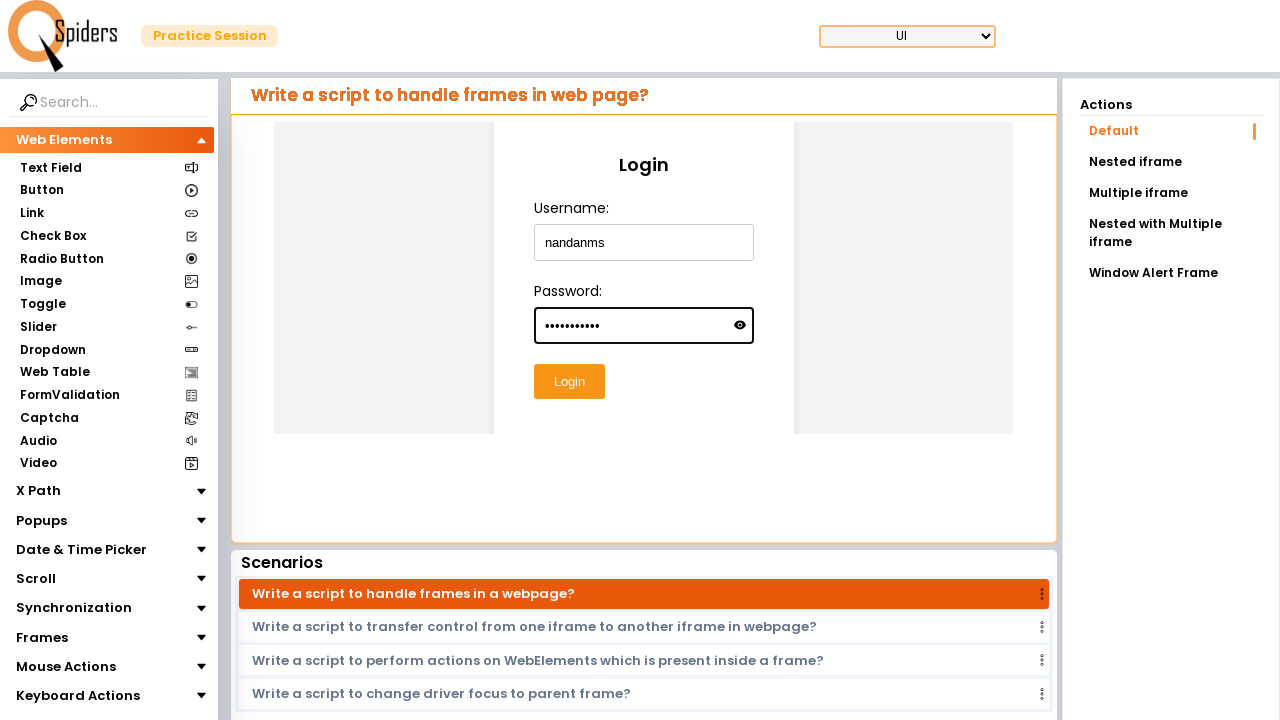

Clicked on 'Multiple iframe' link in main frame at (1171, 193) on a:has-text('Multiple iframe')
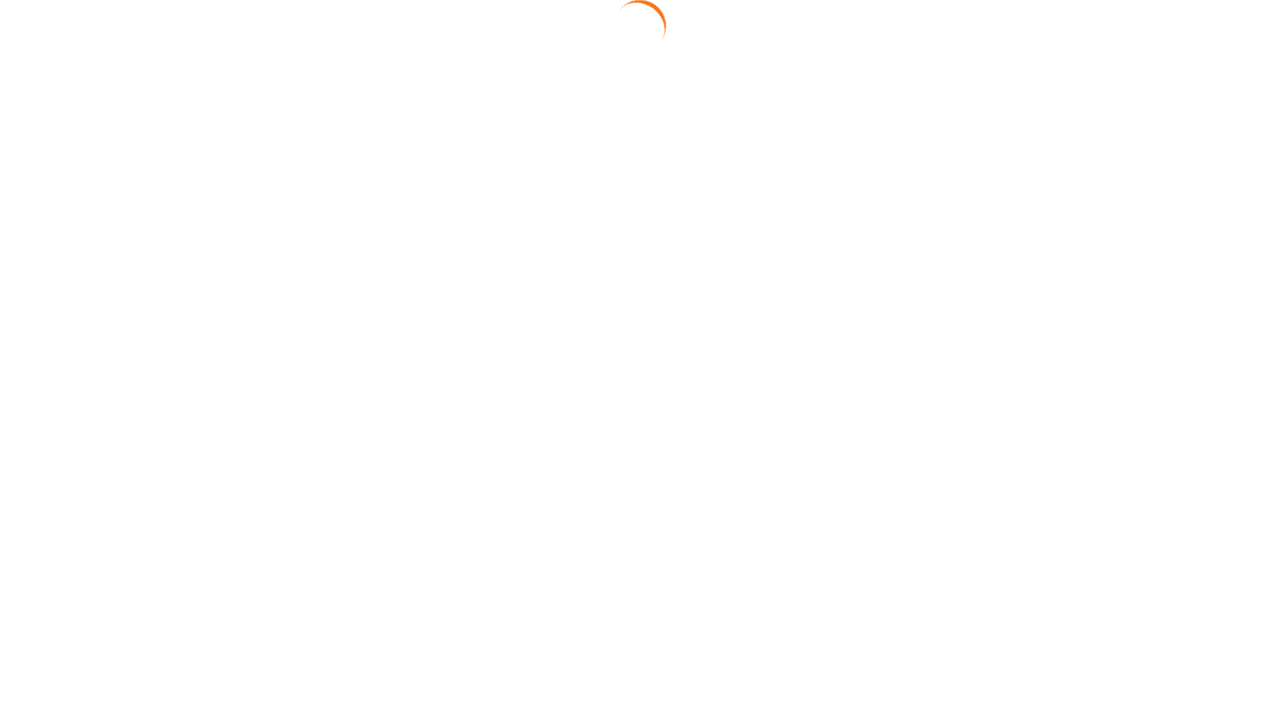

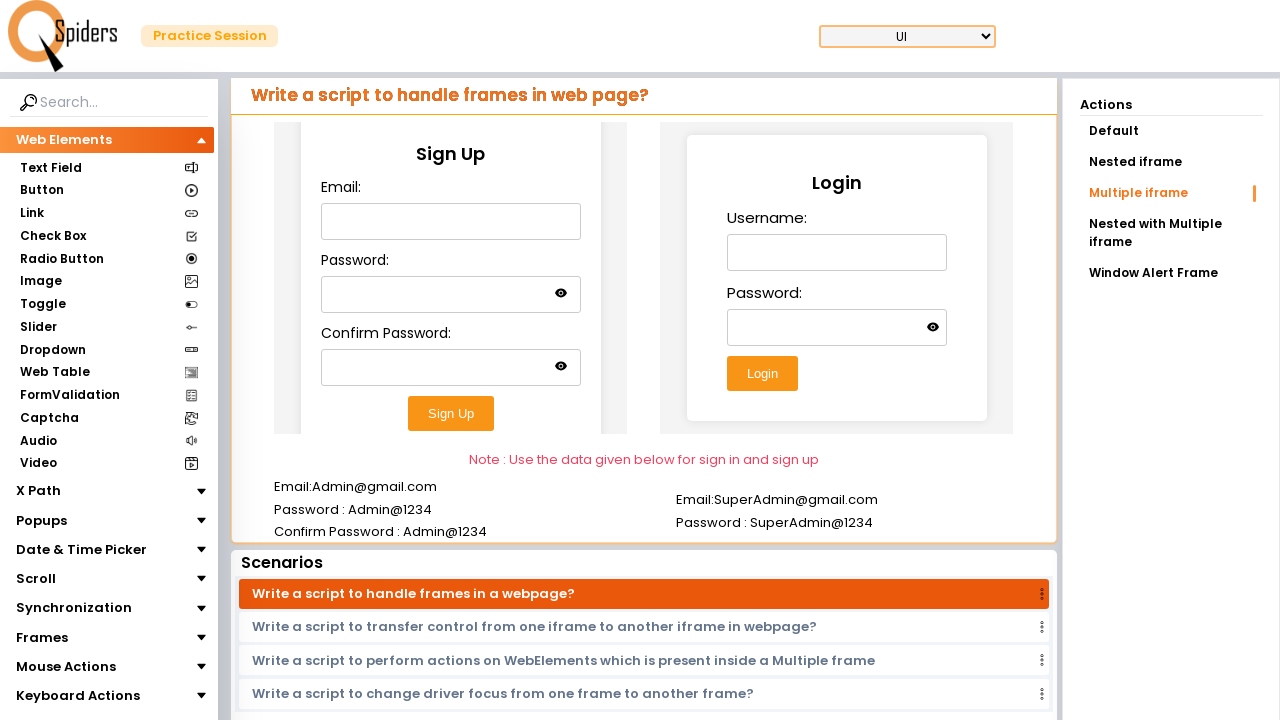